Tests mouse hover functionality and window handling by hovering over a dropdown menu, clicking a link that opens a new window, and interacting with elements in both windows

Starting URL: http://seleniumpractise.blogspot.com/2016/08/how-to-perform-mouse-hover-in-selenium.html

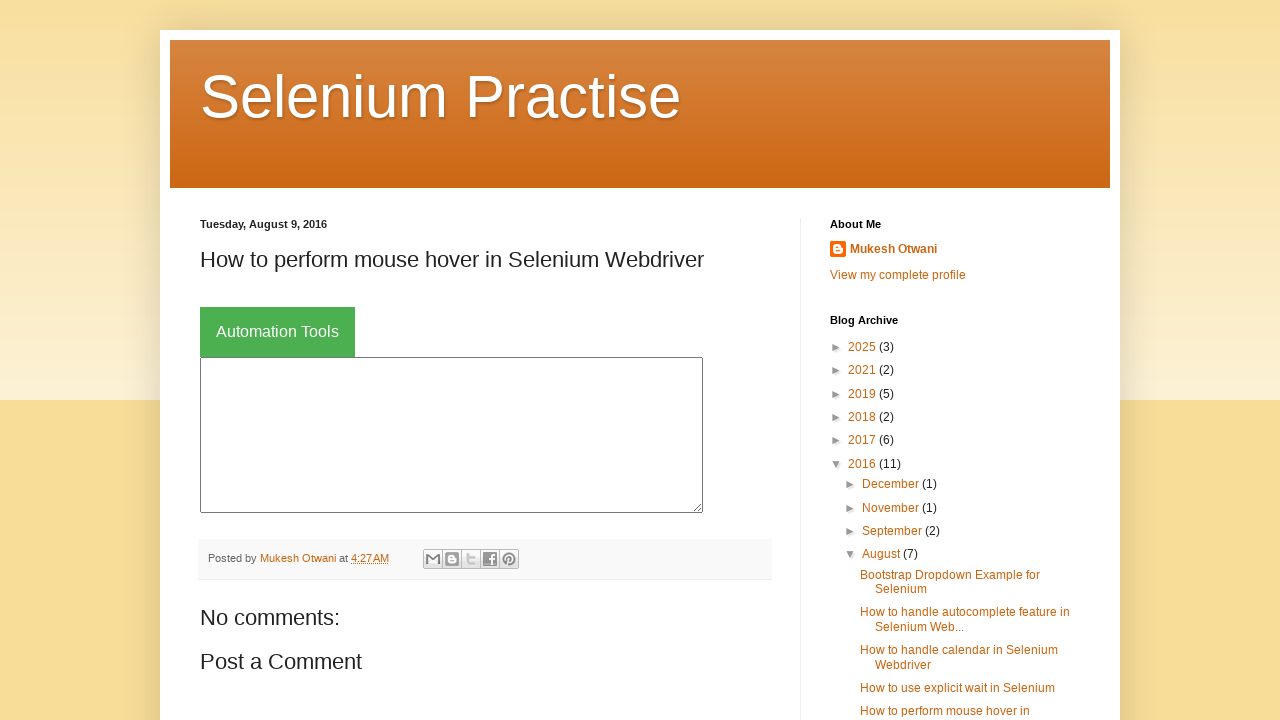

Hovered over Automation Tools button at (278, 332) on xpath=//button[text()='Automation Tools']
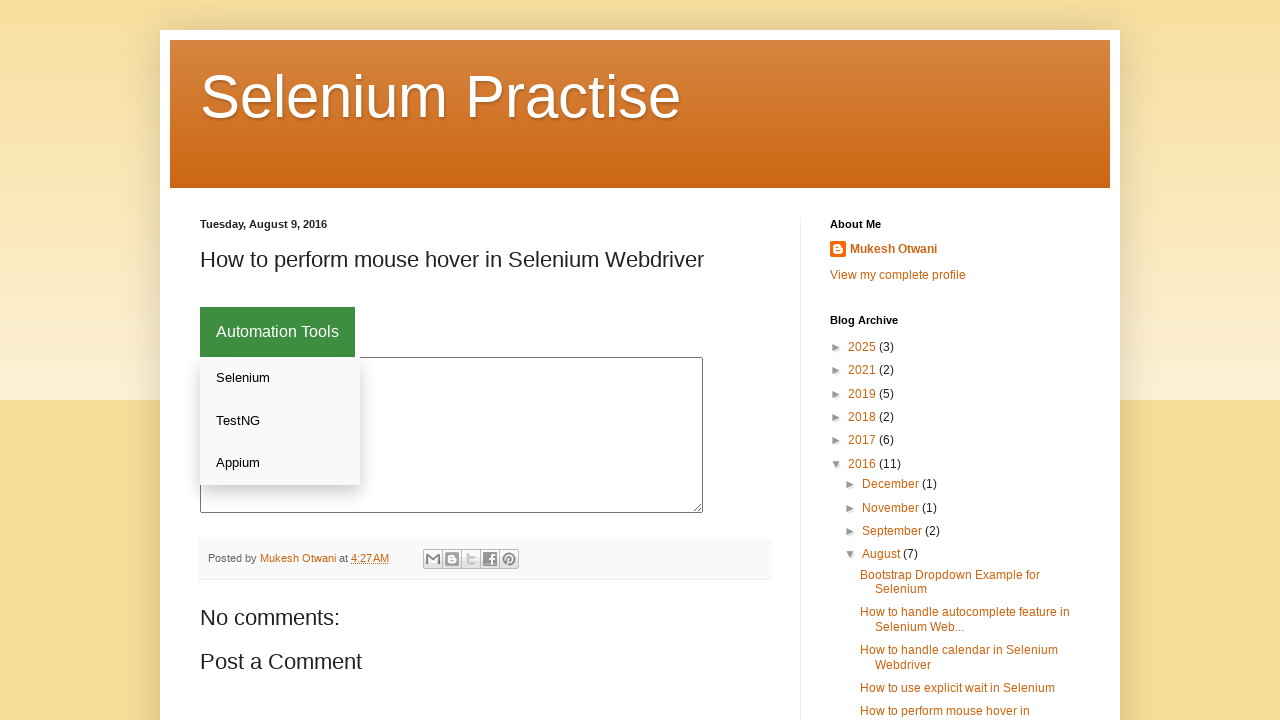

Clicked Selenium link in dropdown menu at (280, 378) on xpath=//a[text()='Selenium']
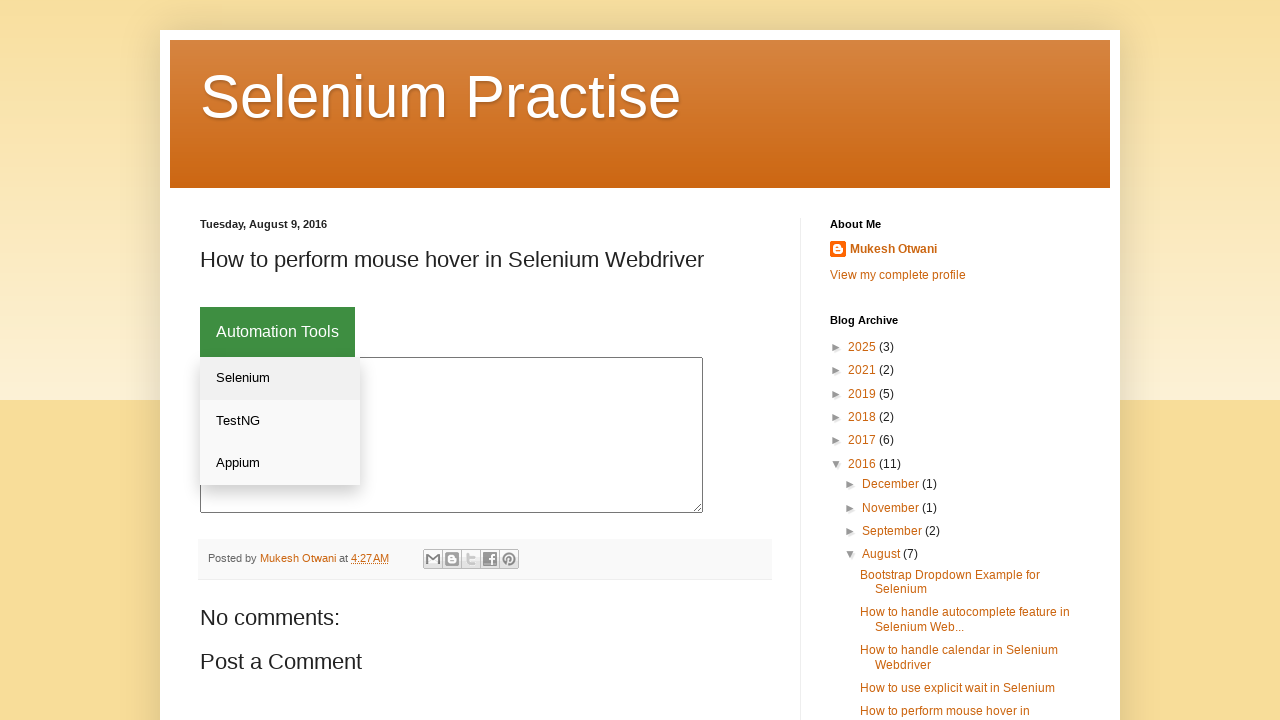

Waited 1000ms for new page/tab to open
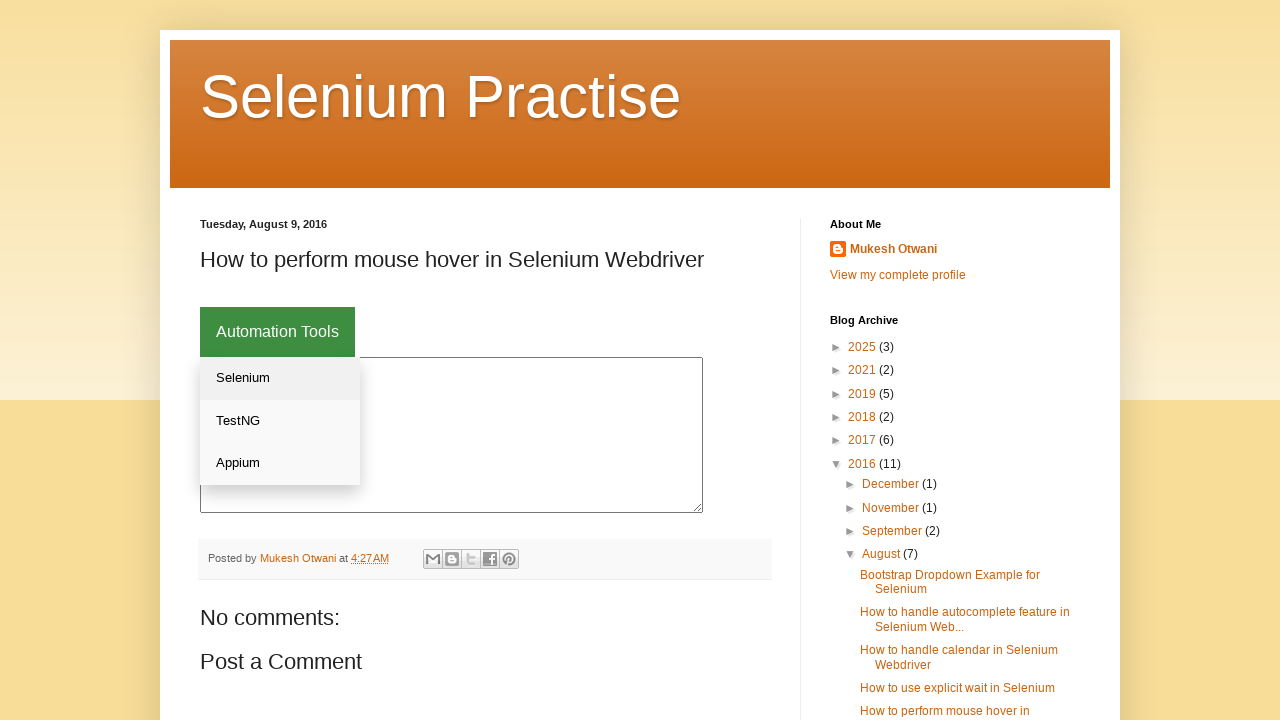

Retrieved all open pages/tabs from context
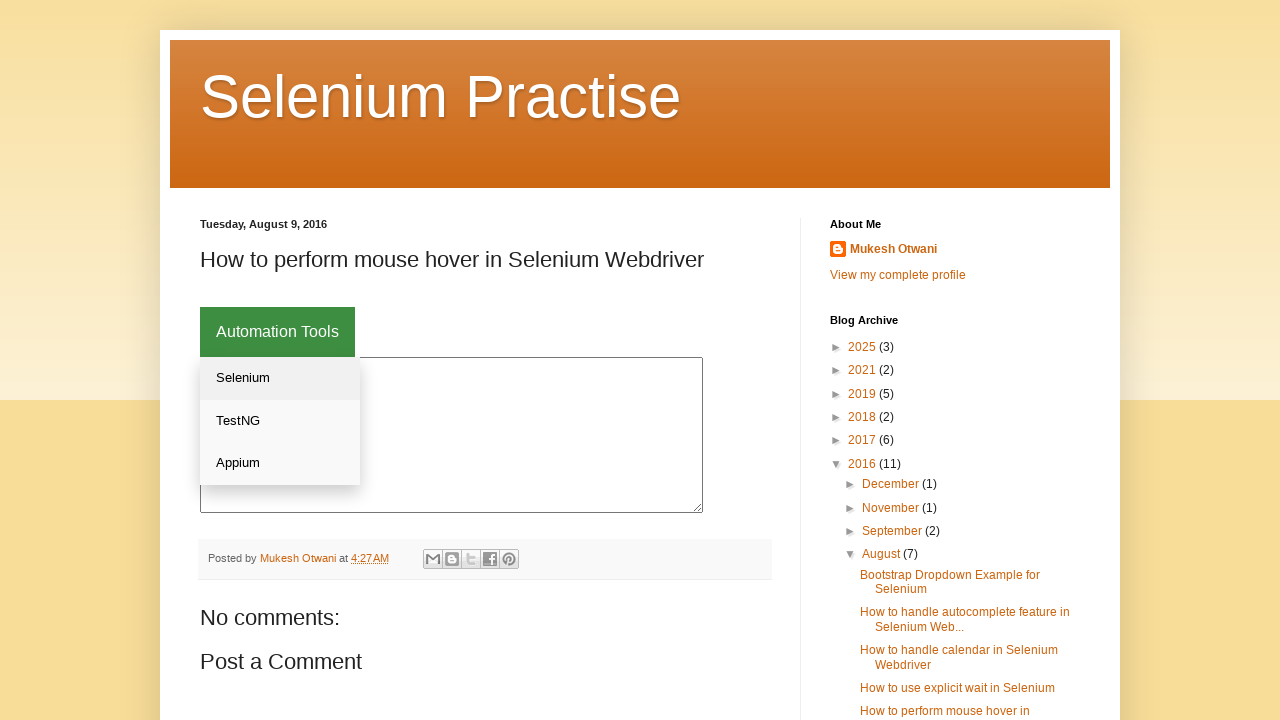

Selected parent window (first page in context)
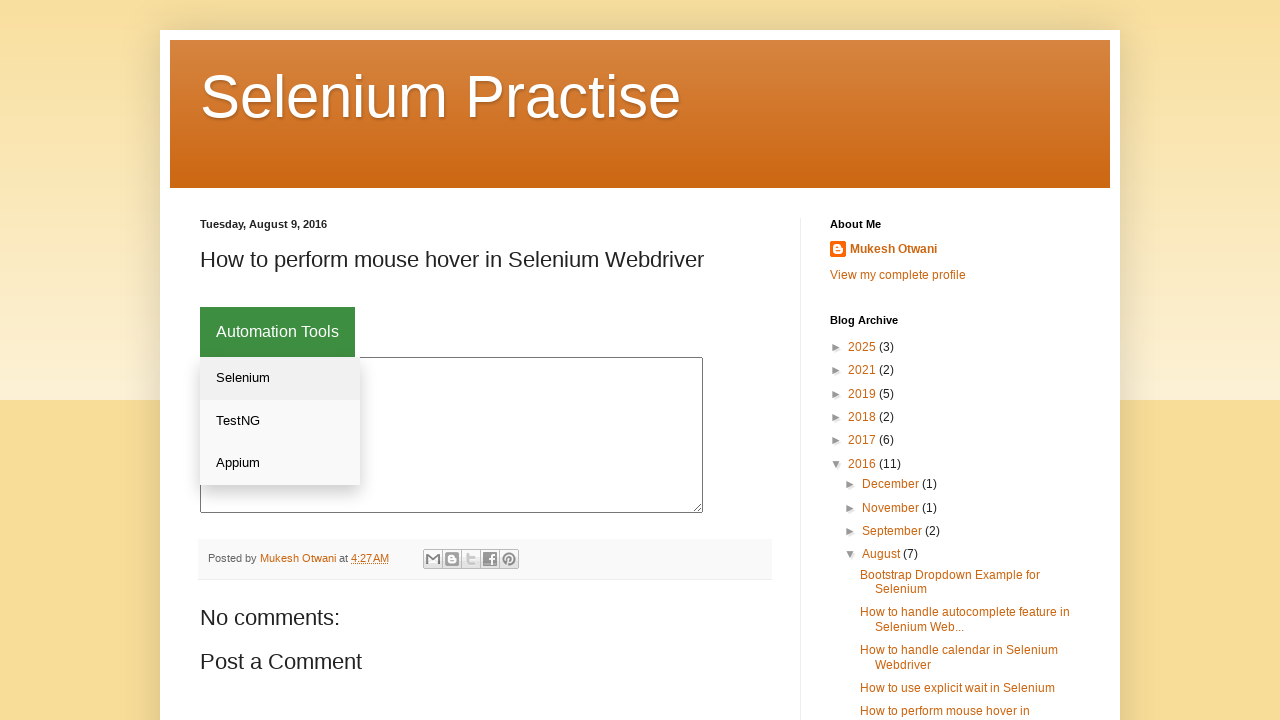

Filled textarea in parent window with 'Hello' on //div[@class='dropdown']//textarea
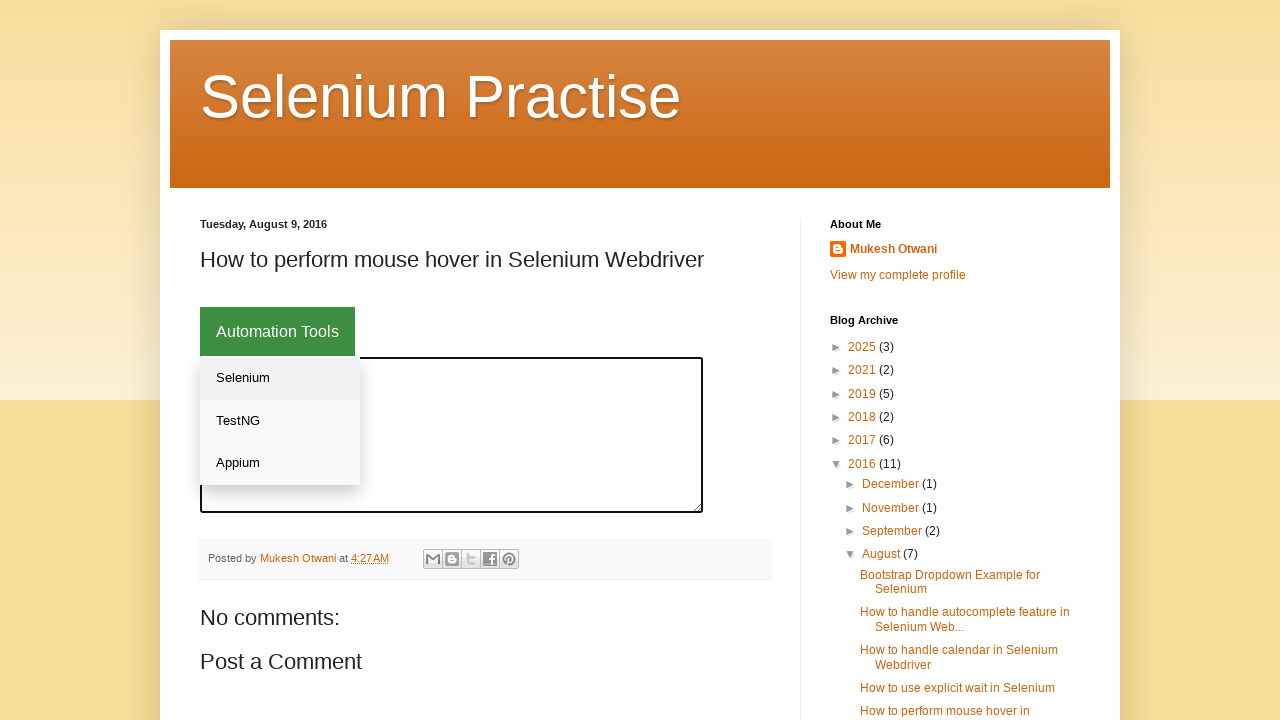

Checked child page title: Selenium Practise: How to perform mouse hover in Selenium Webdriver
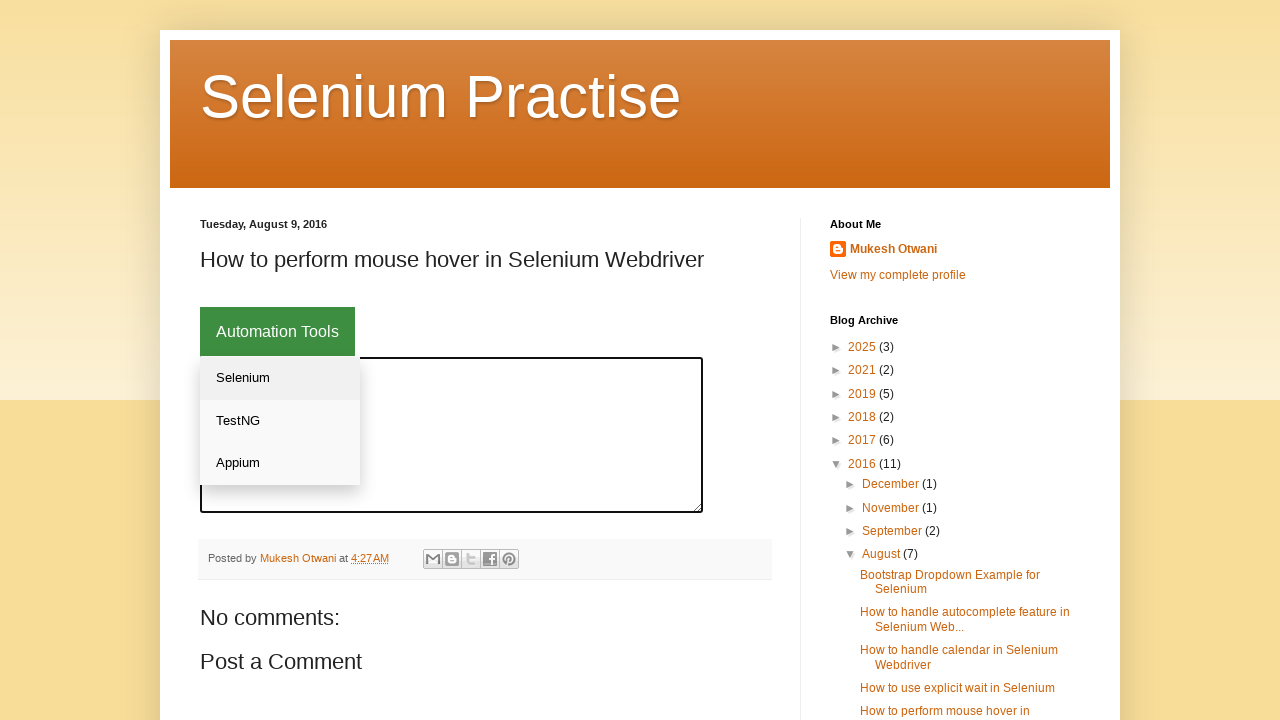

Checked child page title: Not Acceptable!
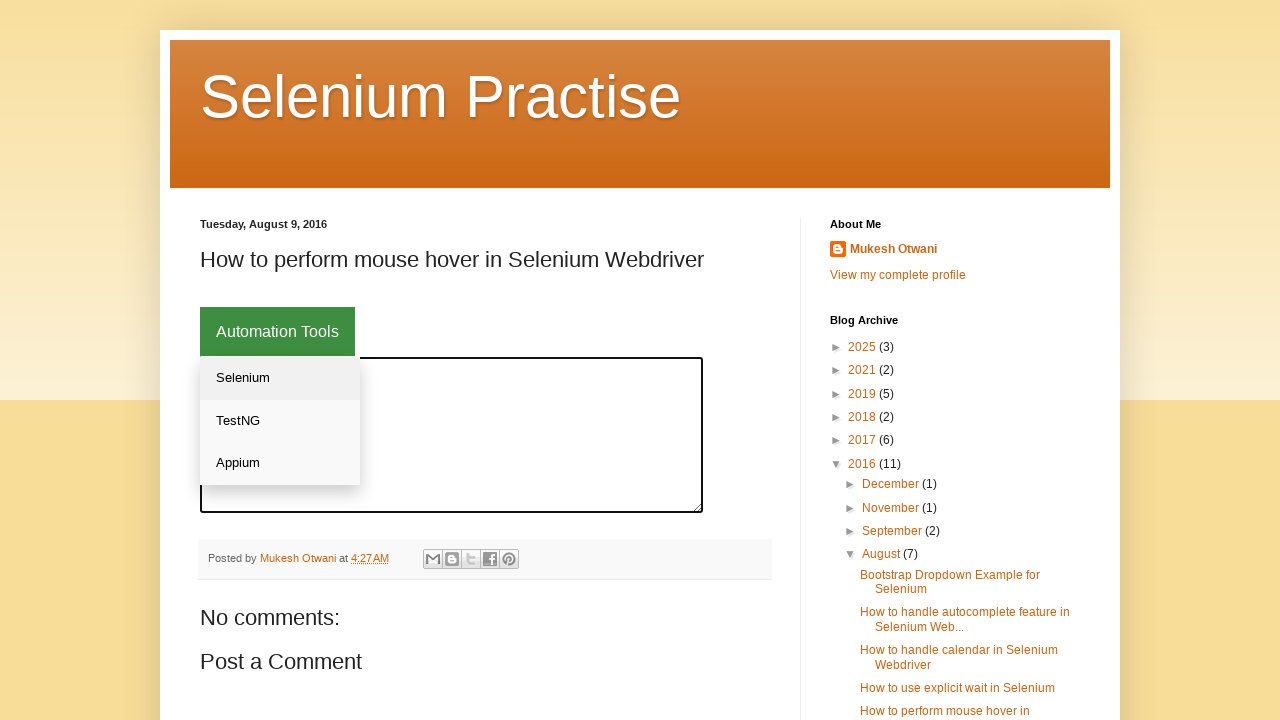

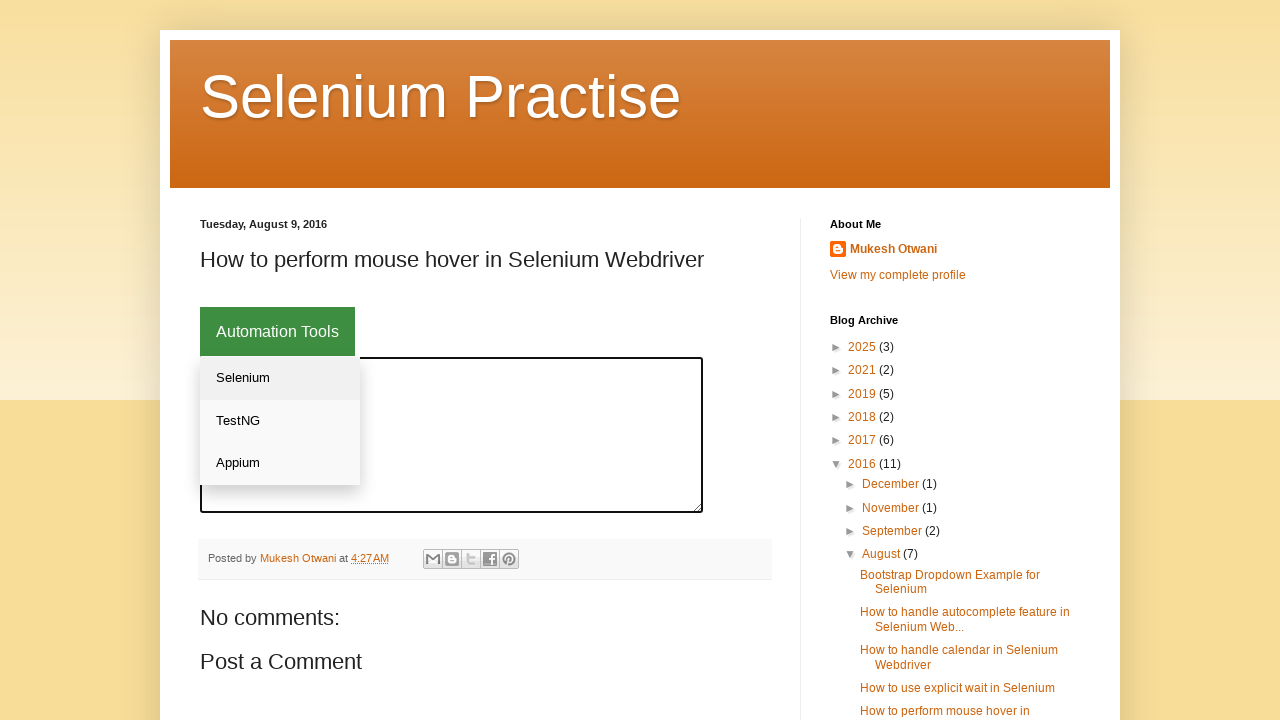